Tests product search functionality by navigating to products page, entering a search query, and submitting the search

Starting URL: http://automationexercise.com

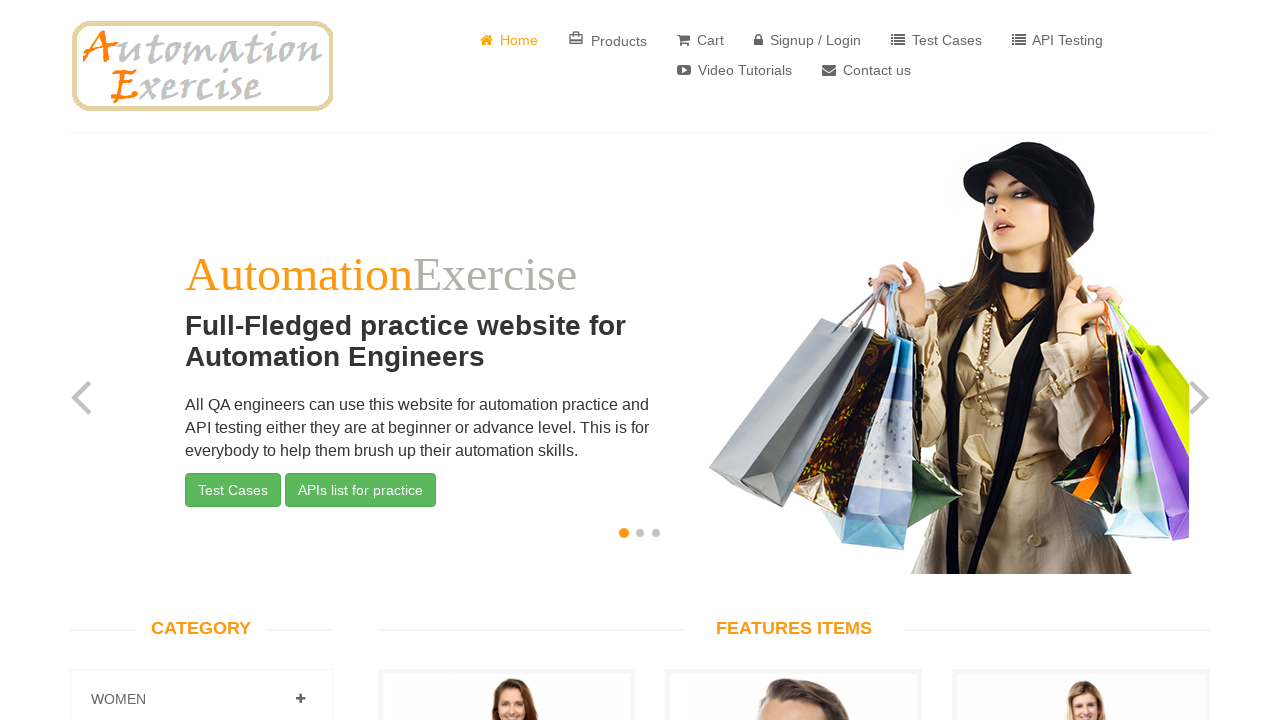

Clicked on Products link in navigation at (608, 40) on xpath=//*[@id="header"]/div/div/div/div[2]/div/ul/li[2]/a
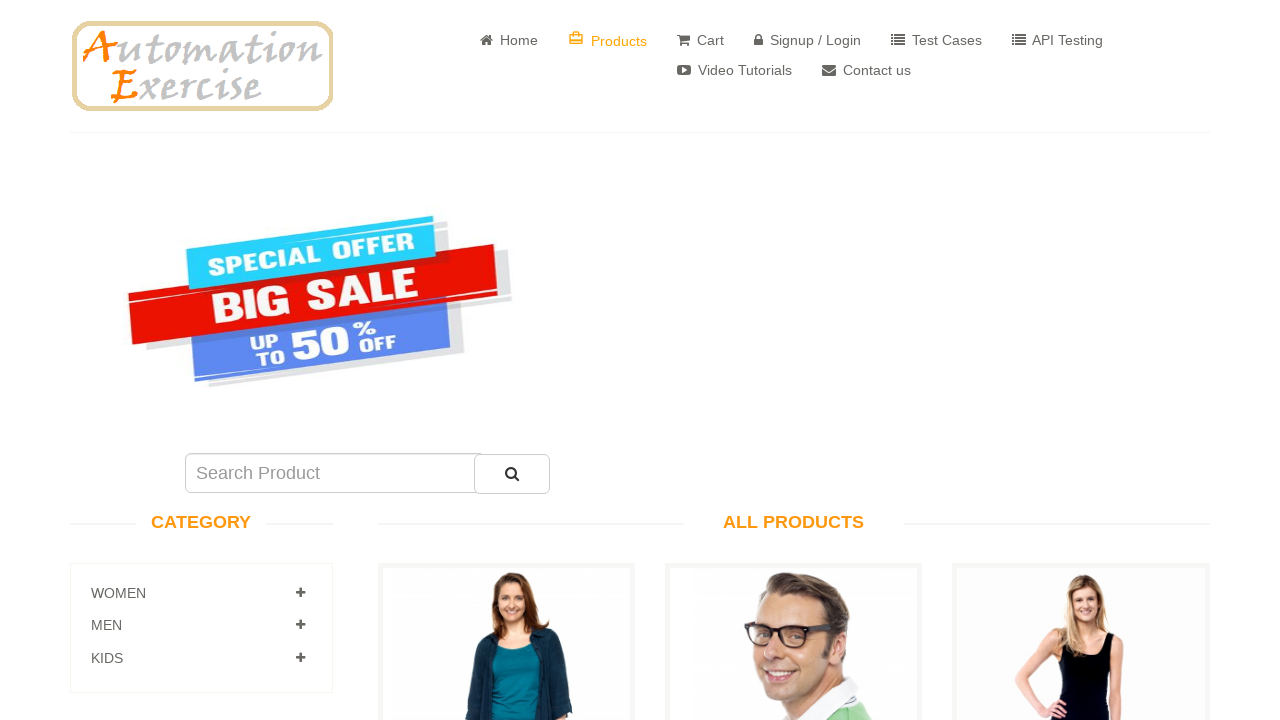

Entered 'Men Tshirt' in search field on #search_product
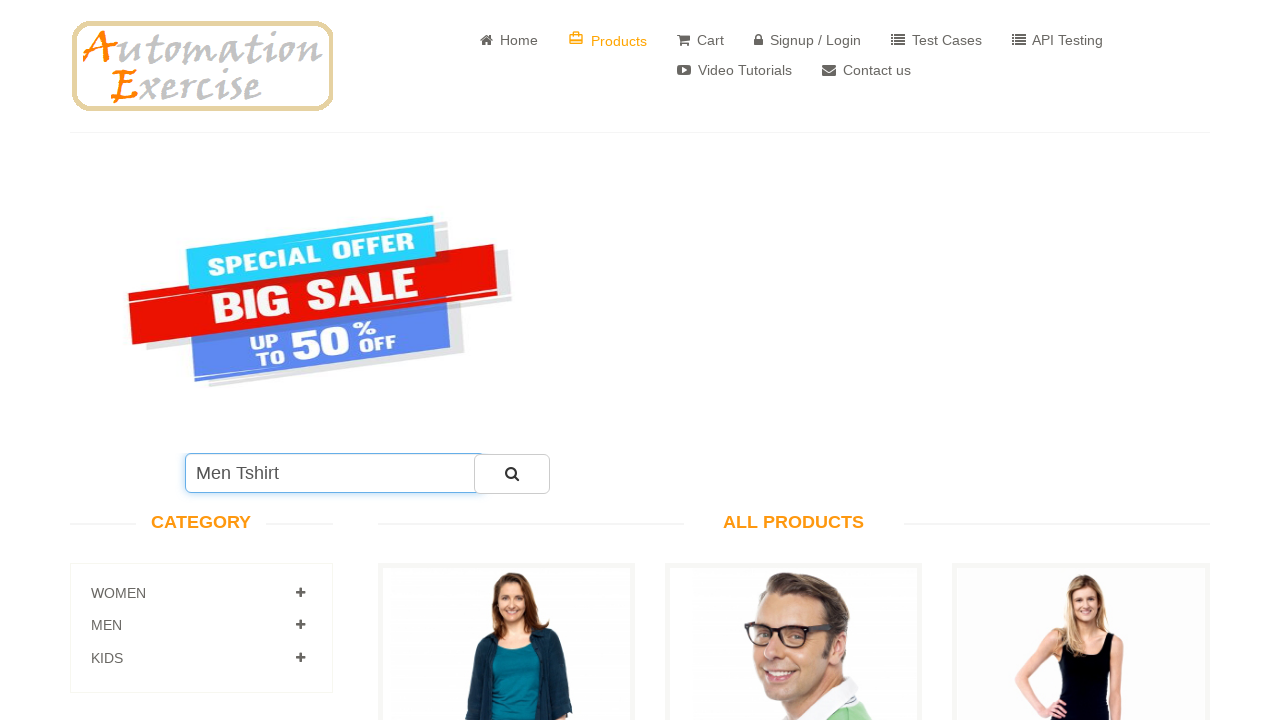

Clicked search button to submit search query at (512, 474) on #submit_search
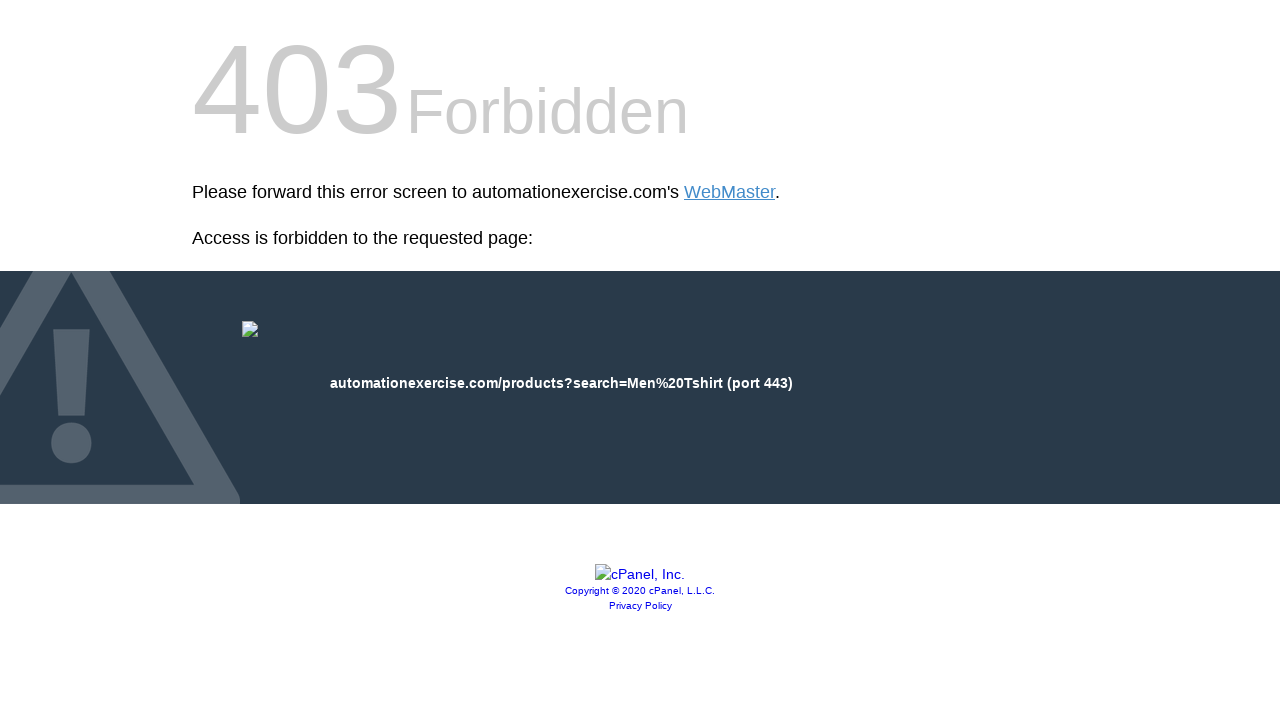

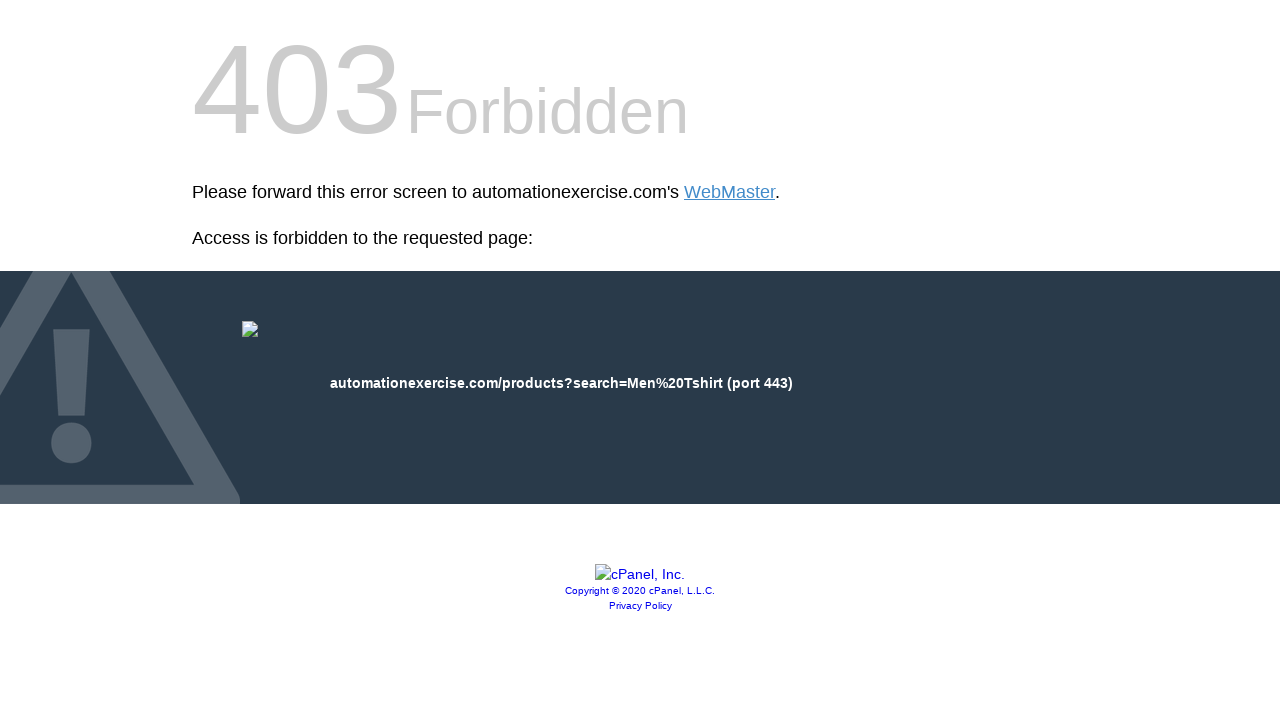